Tests a registration form by filling in first name, last name, address, email, phone number, selecting a radio button for gender, and checking hobby checkboxes on a demo automation testing site.

Starting URL: https://demo.automationtesting.in/Register.html

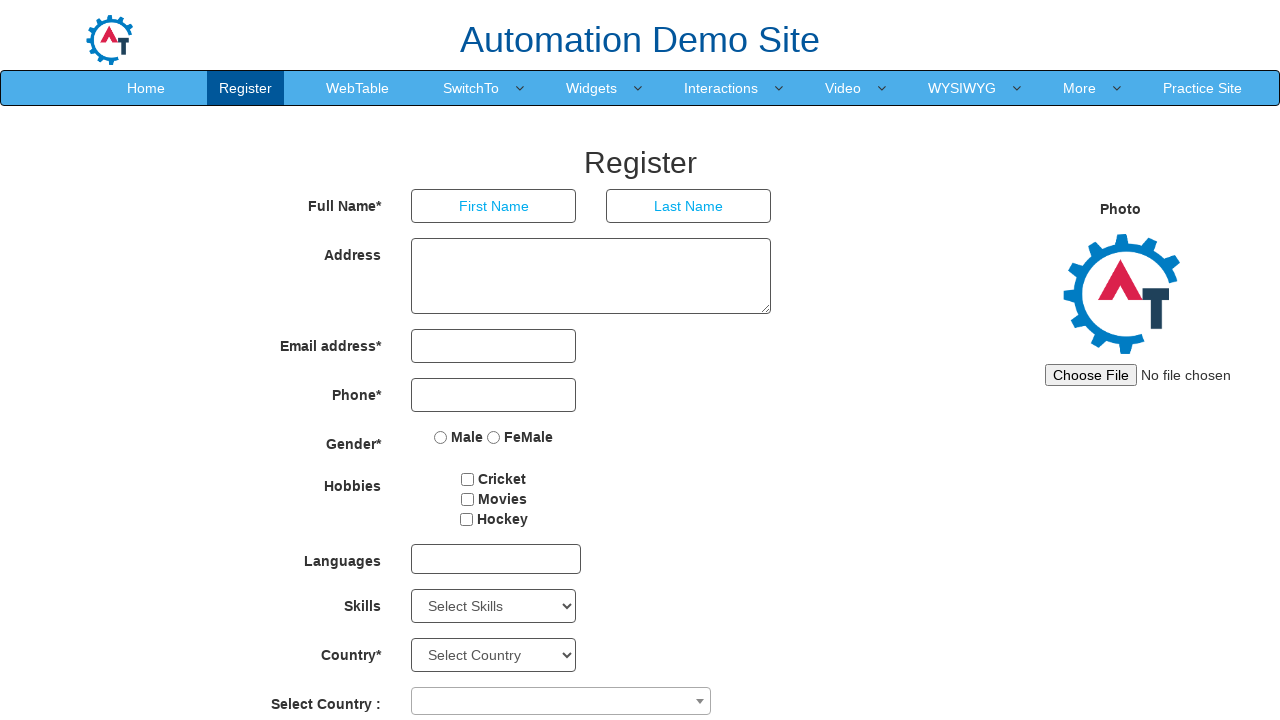

Filled first name field with 'sandeep' on input[placeholder='First Name']
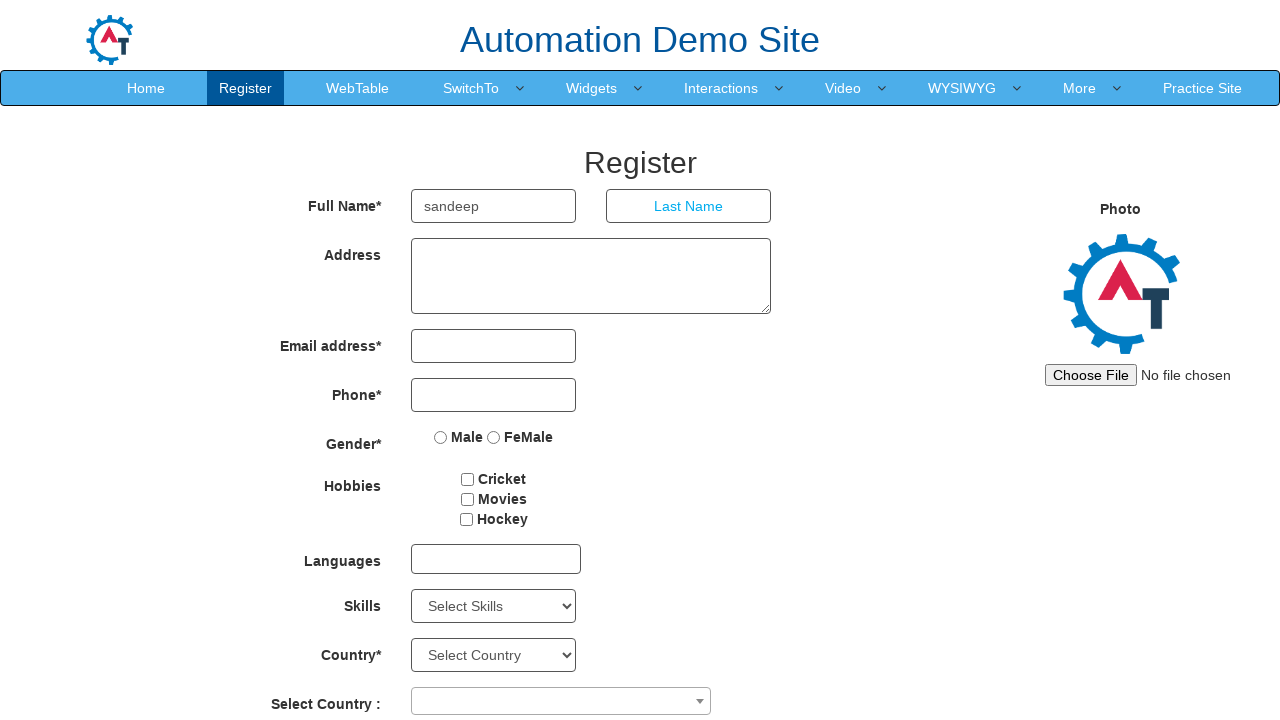

Filled last name field with 'yaragani' on input[placeholder='Last Name']
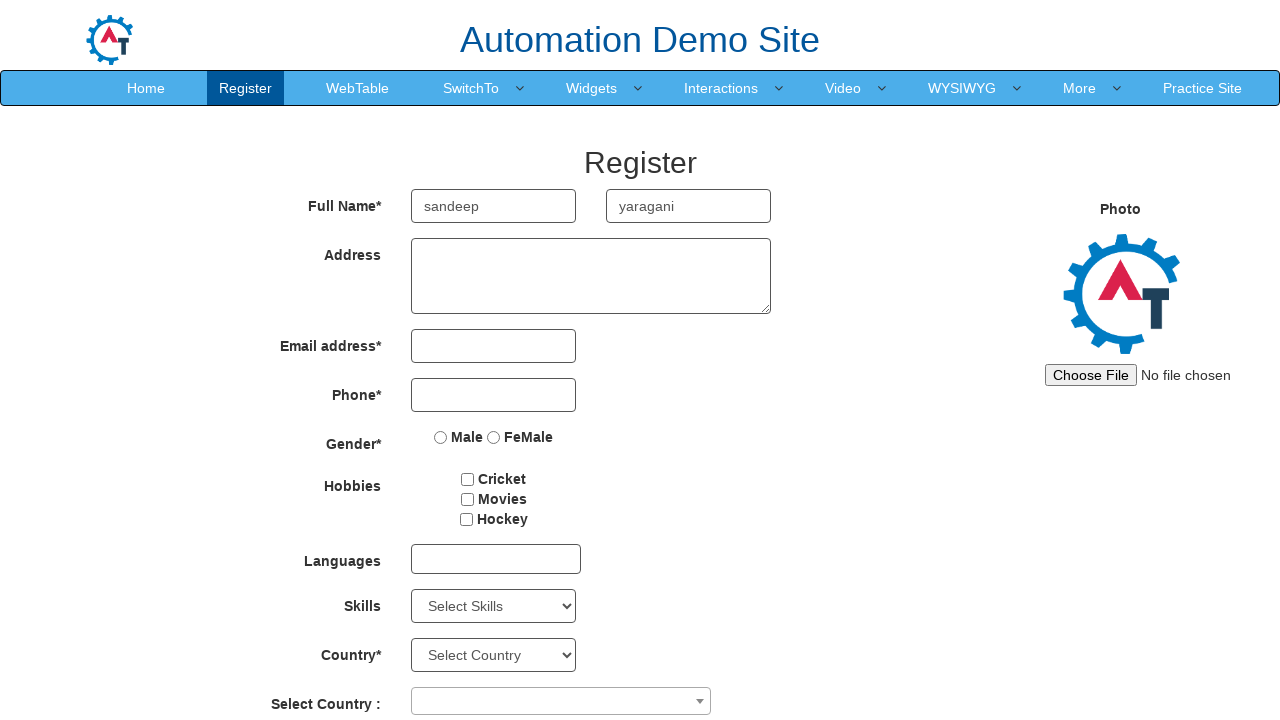

Filled address field with '1-38,Bapu Nagar,SR NAGAR,Hyderabad' on textarea[ng-model='Adress']
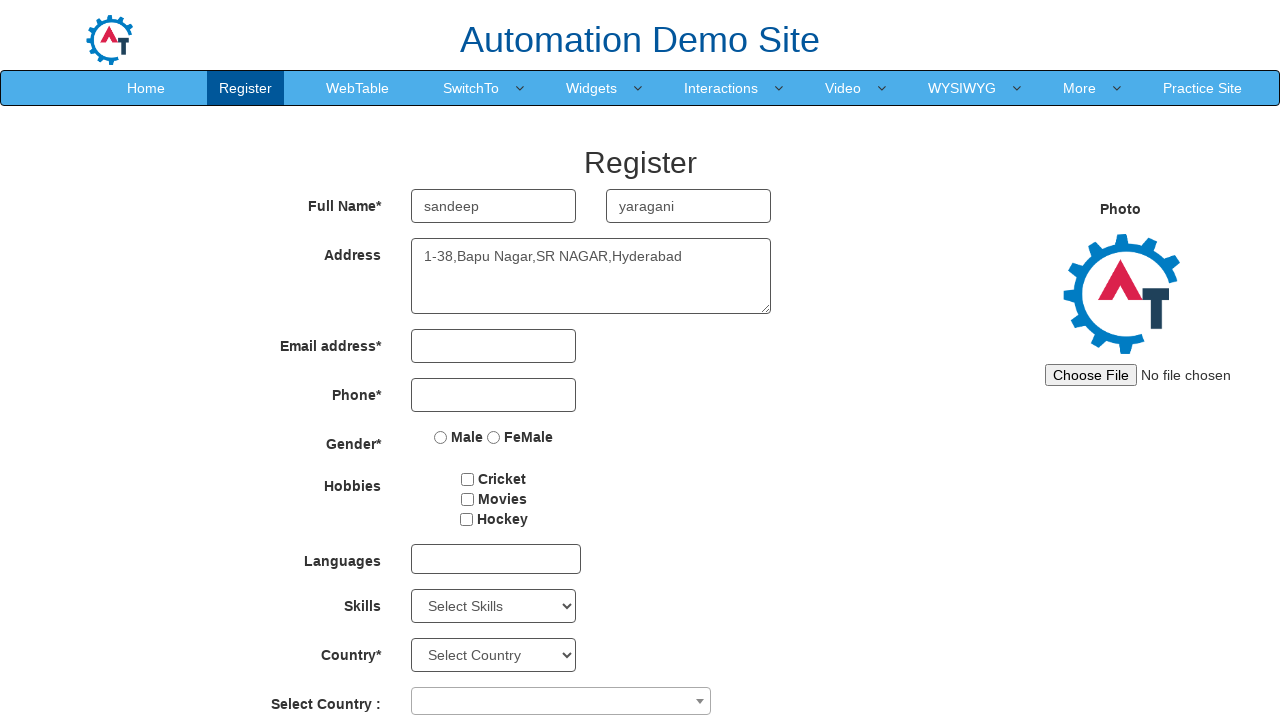

Filled email field with 'sandeepyerragani@gmail.com' on input[ng-model='EmailAdress']
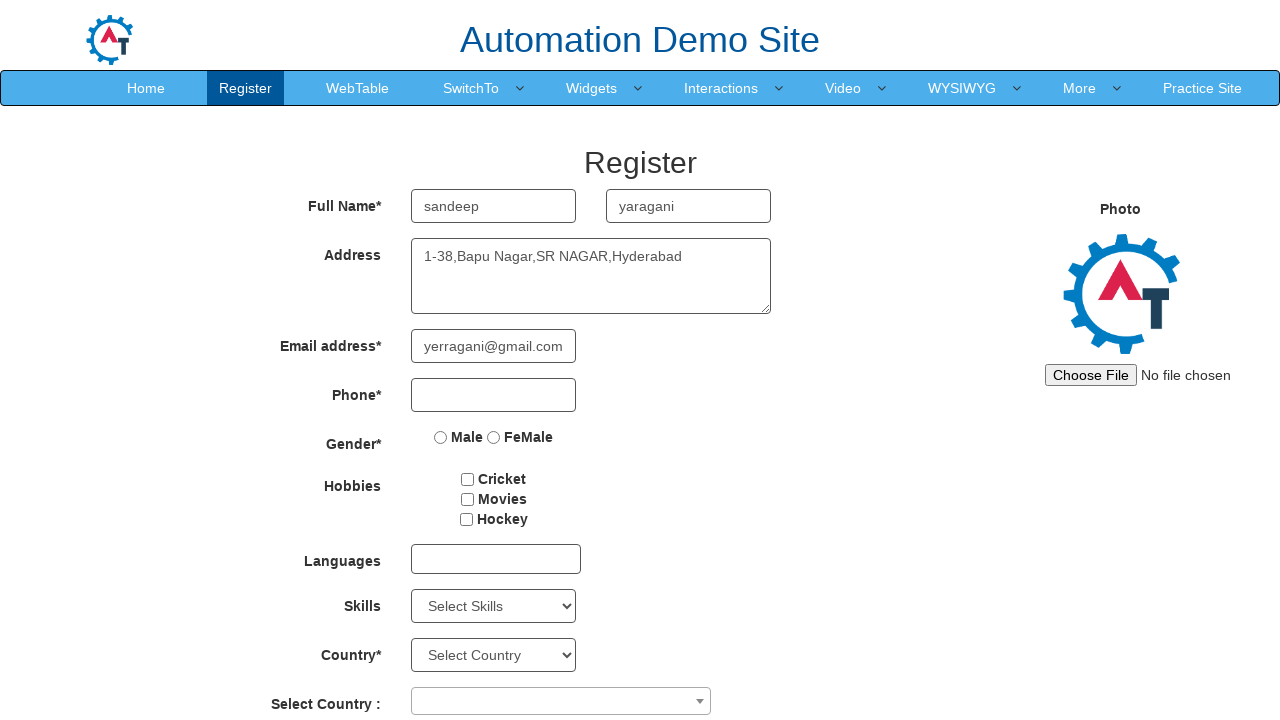

Filled phone number field with '9951813155' on input[ng-model='Phone']
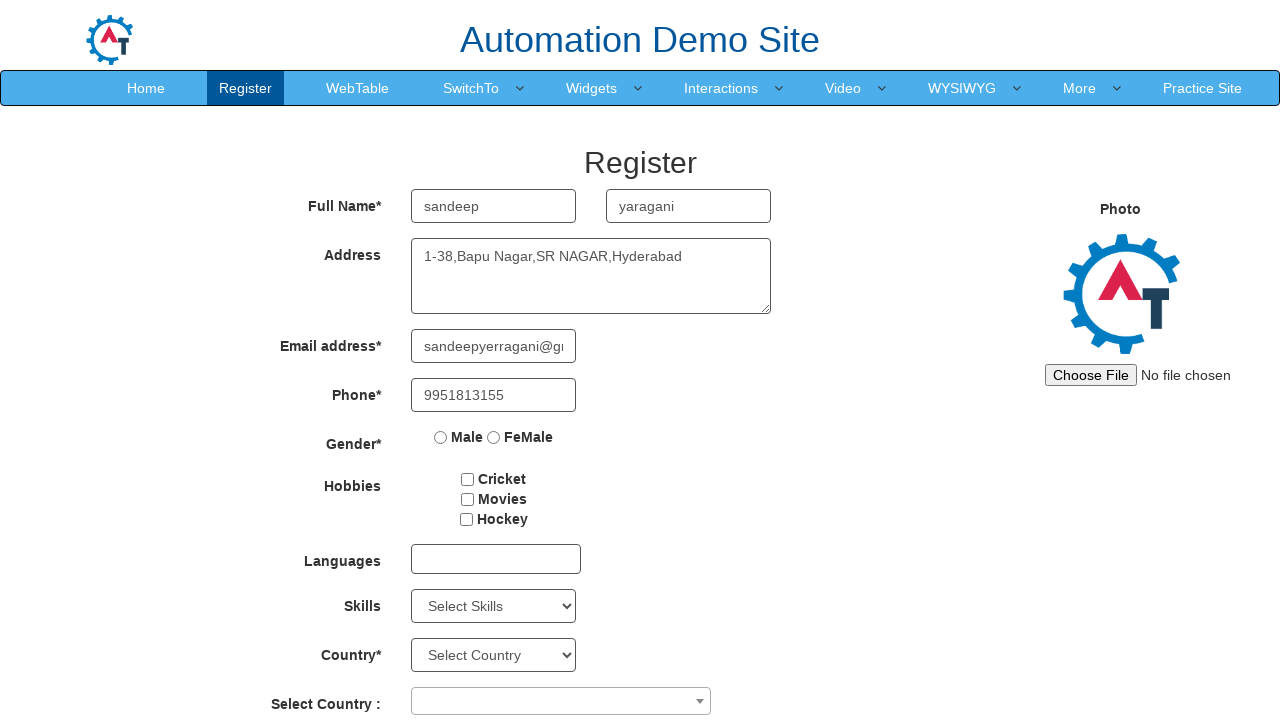

Selected gender radio button (Male) at (441, 437) on input[name='radiooptions']
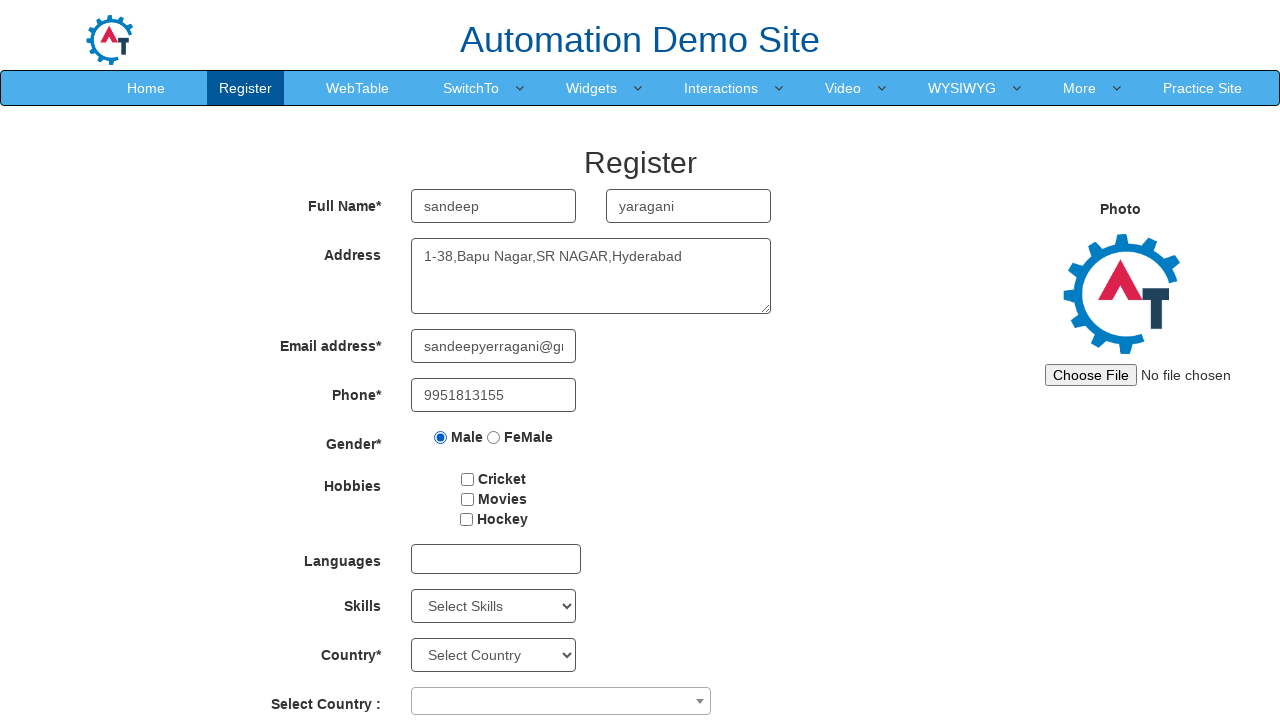

Checked first hobby checkbox at (468, 479) on #checkbox1
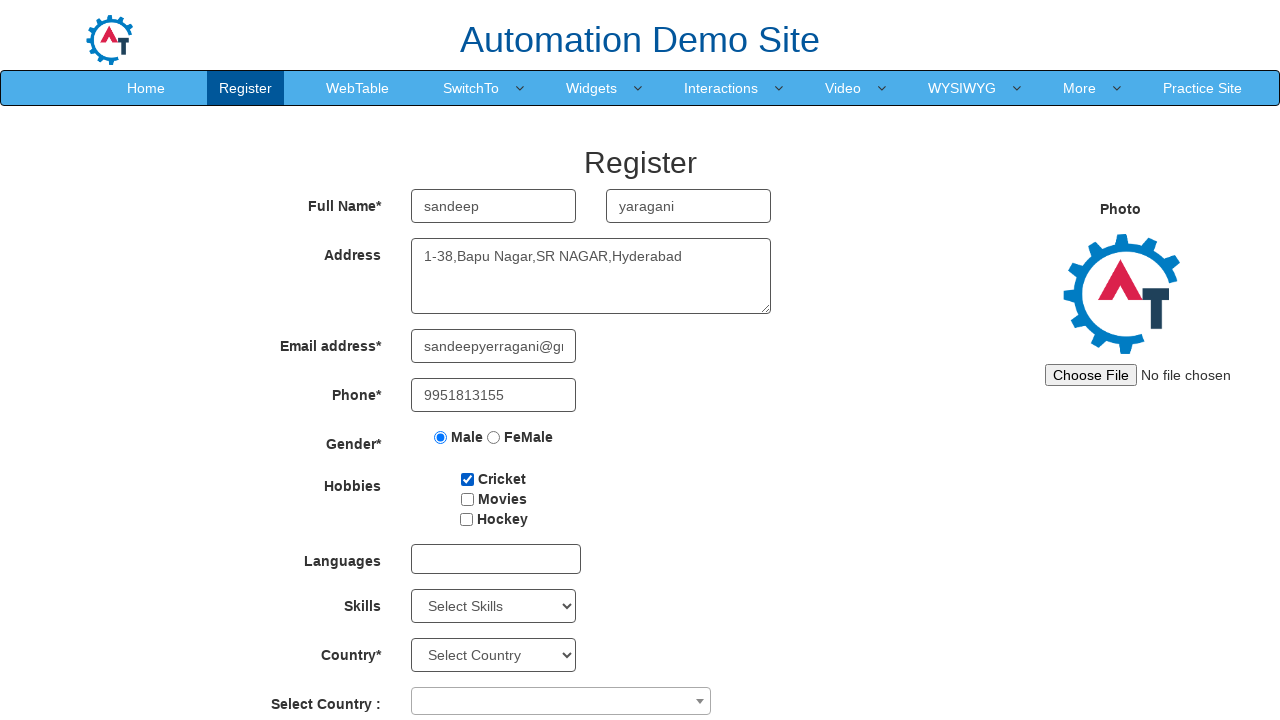

Checked second hobby checkbox at (467, 499) on #checkbox2
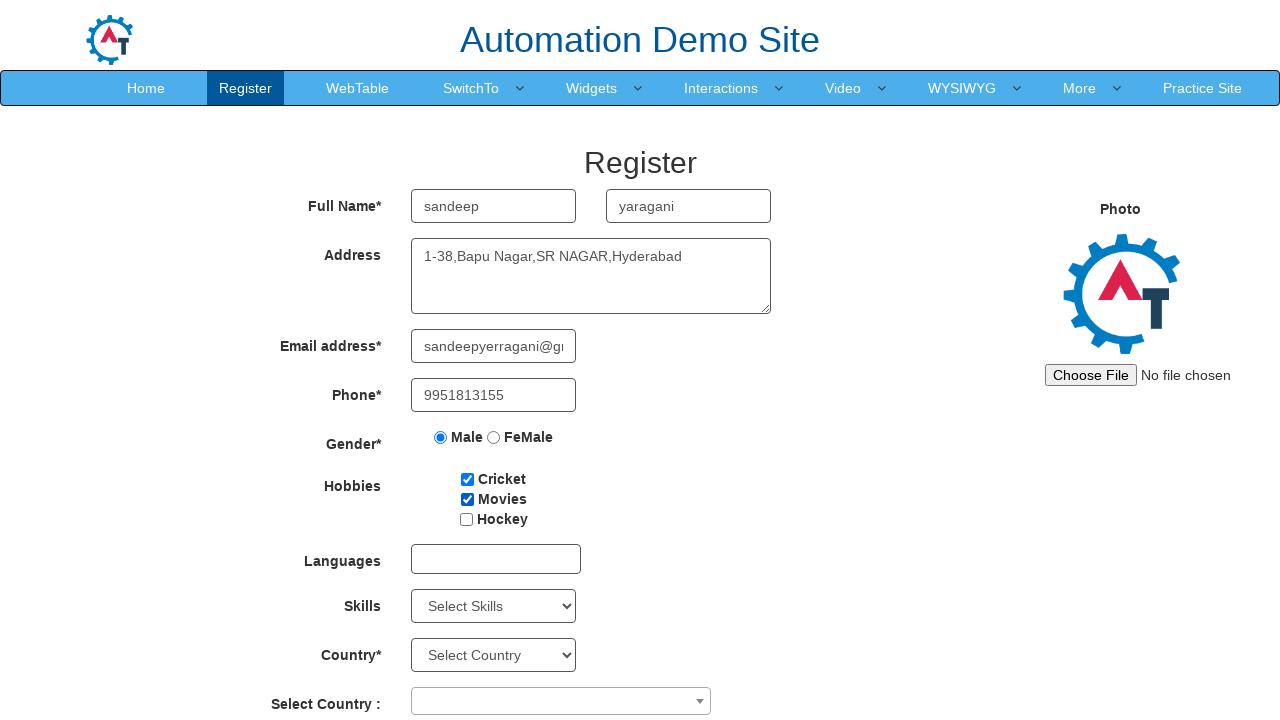

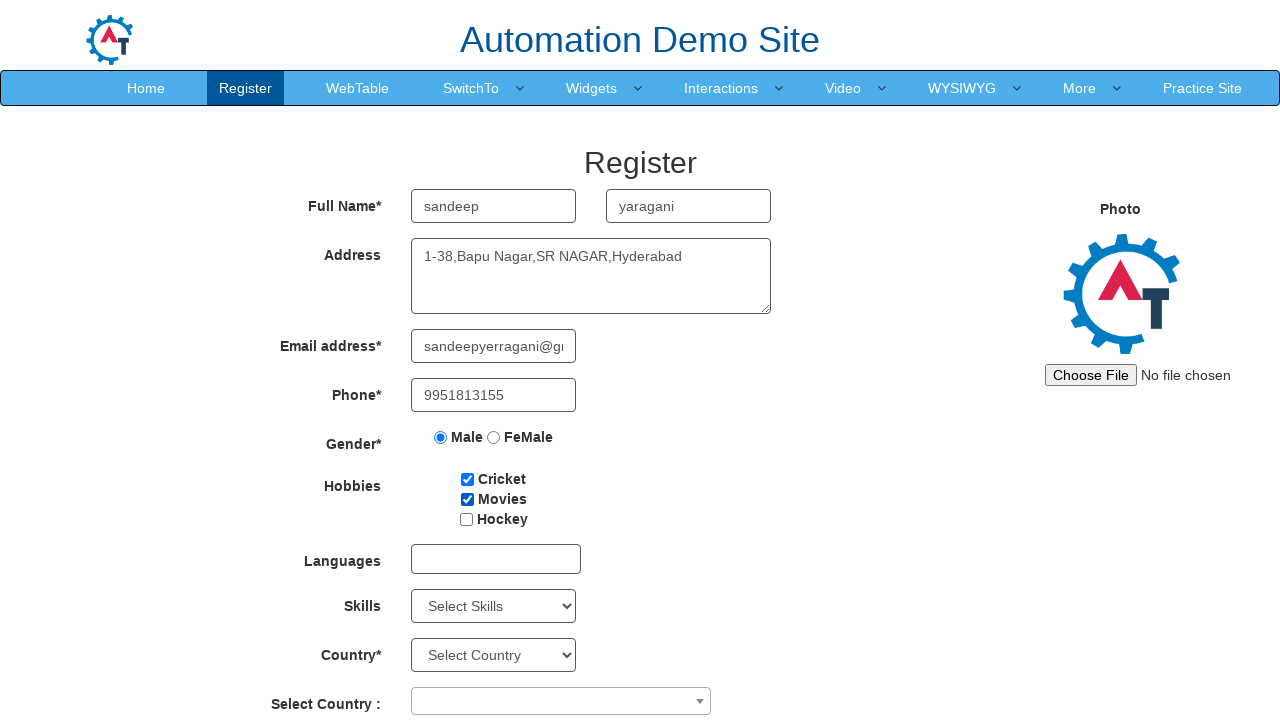